Navigates to a Korean financial report page and clicks on the quarterly report tab to switch the view

Starting URL: https://navercomp.wisereport.co.kr/v2/company/c1010001.aspx?cmp_cd=005930&amp;target=finsum_more

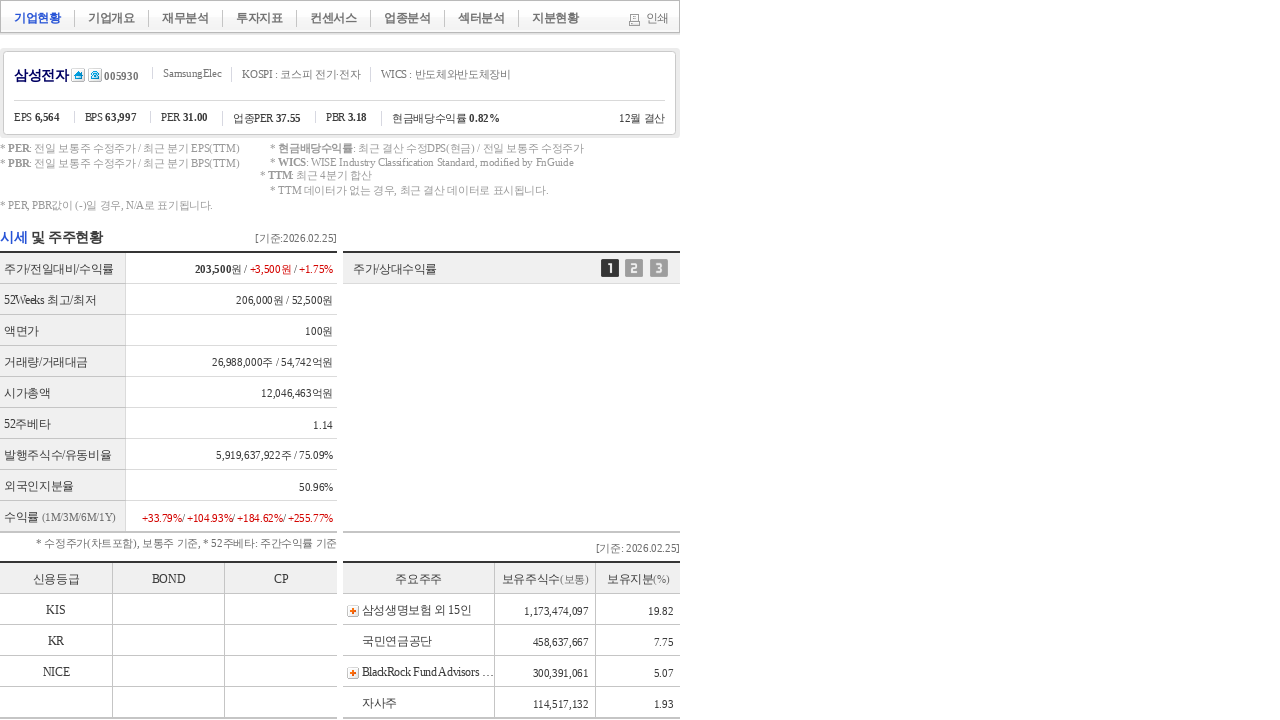

Waited 3 seconds for page to load
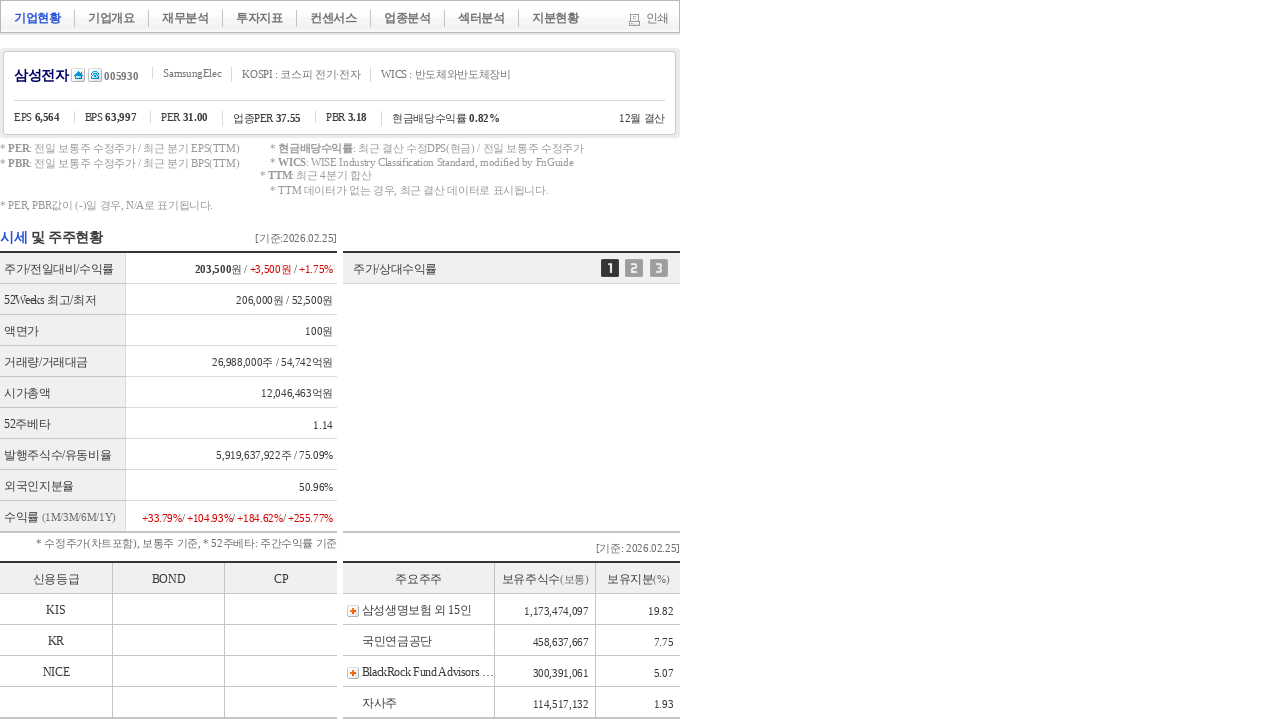

Clicked on quarterly report tab to switch view at (269, 360) on xpath=//*[@id="cns_Tab22"]
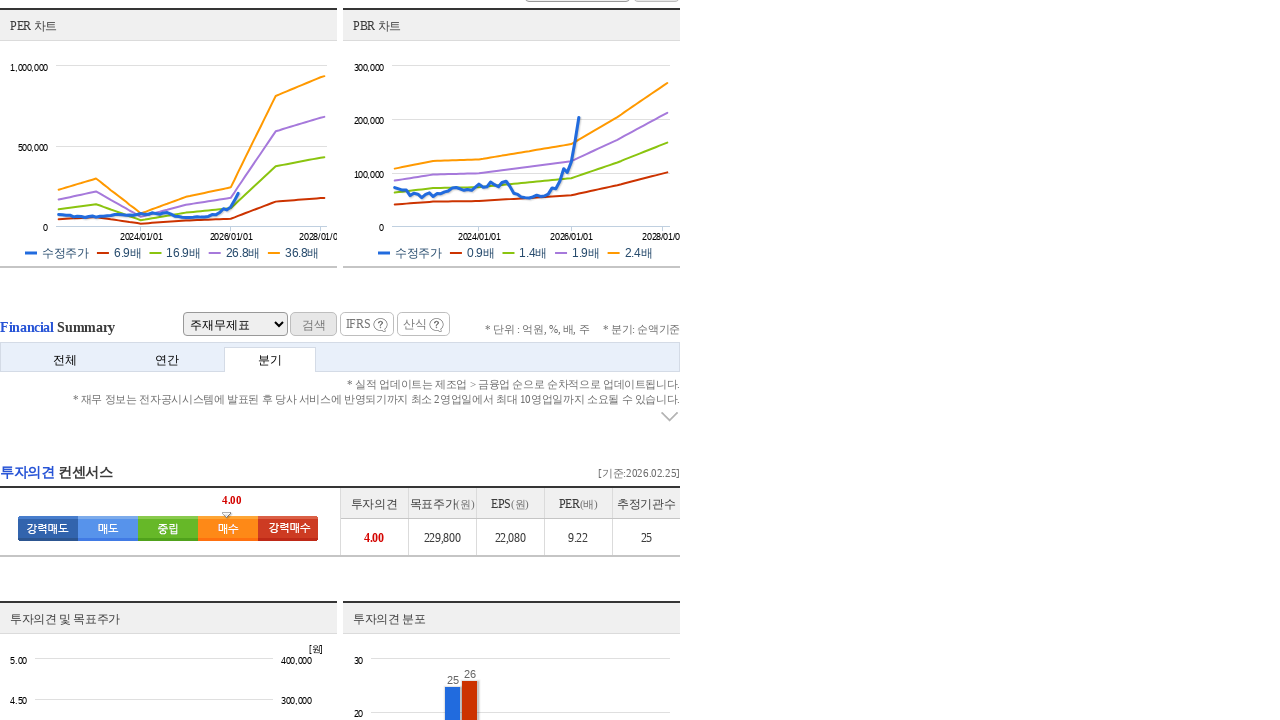

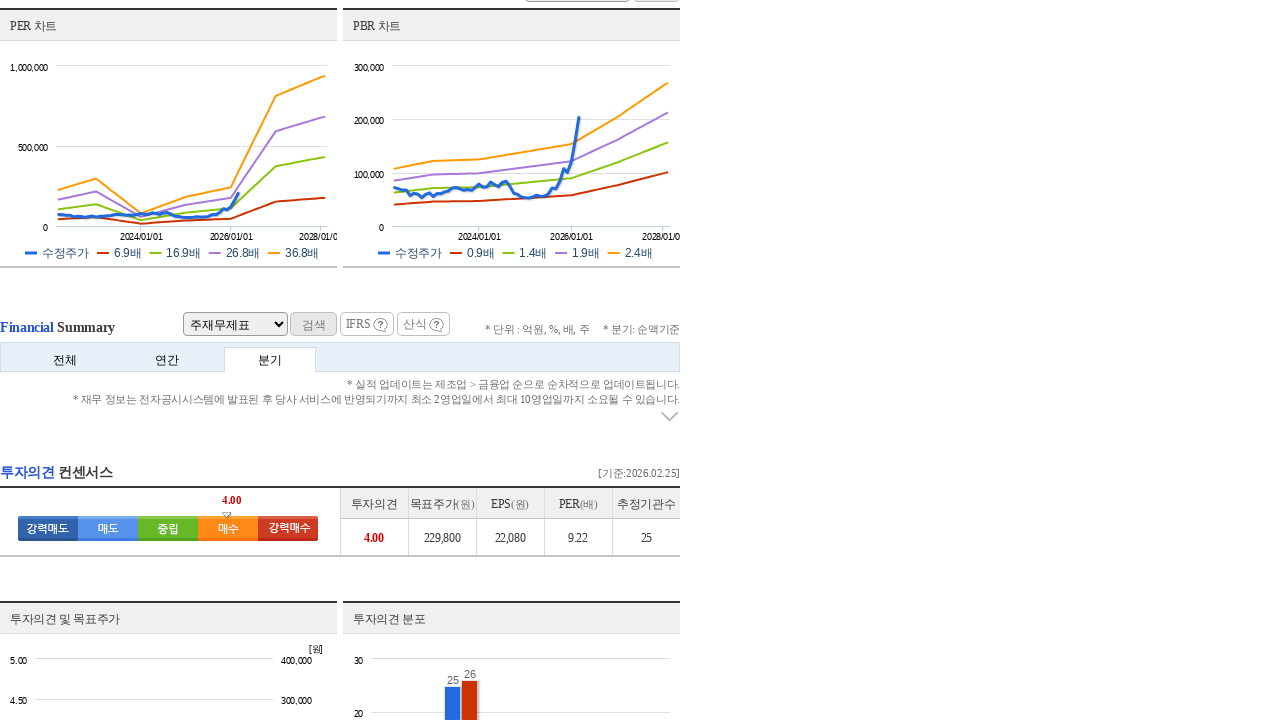